Navigates to automation practice page and verifies the product table is present with rows and columns, then checks that a specific cell contains data.

Starting URL: https://rahulshettyacademy.com/AutomationPractice/

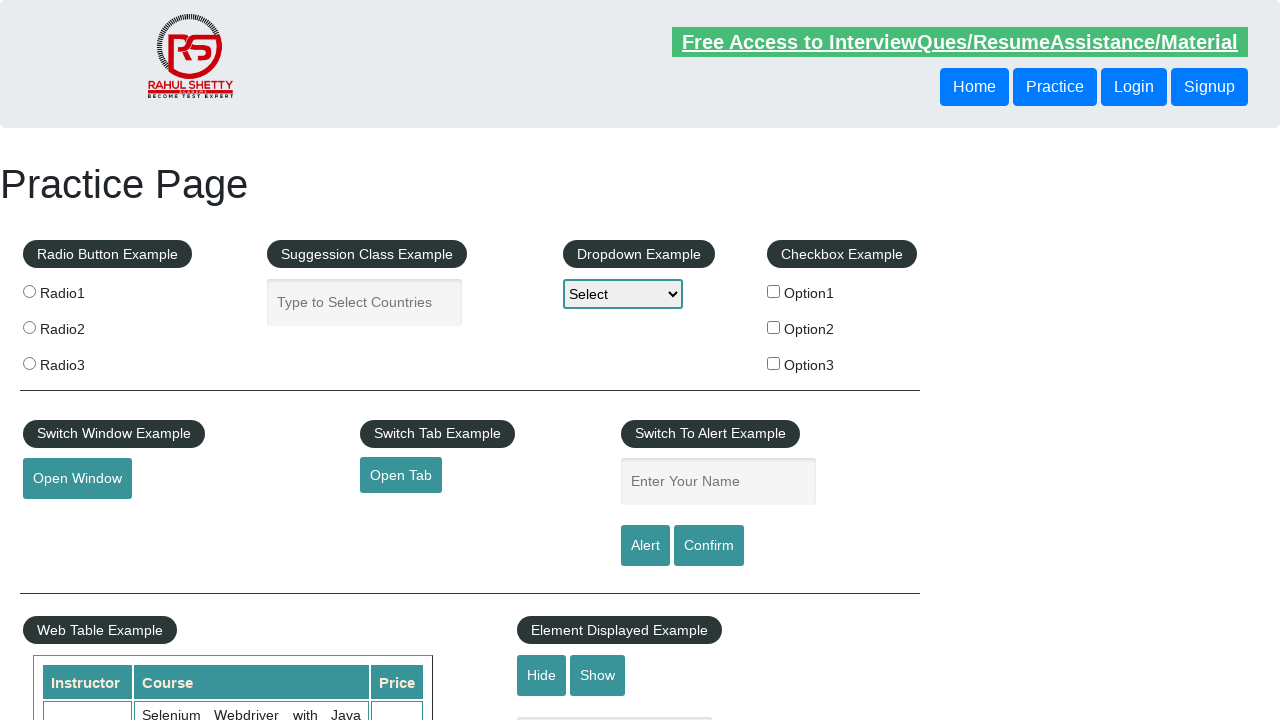

Navigated to automation practice page
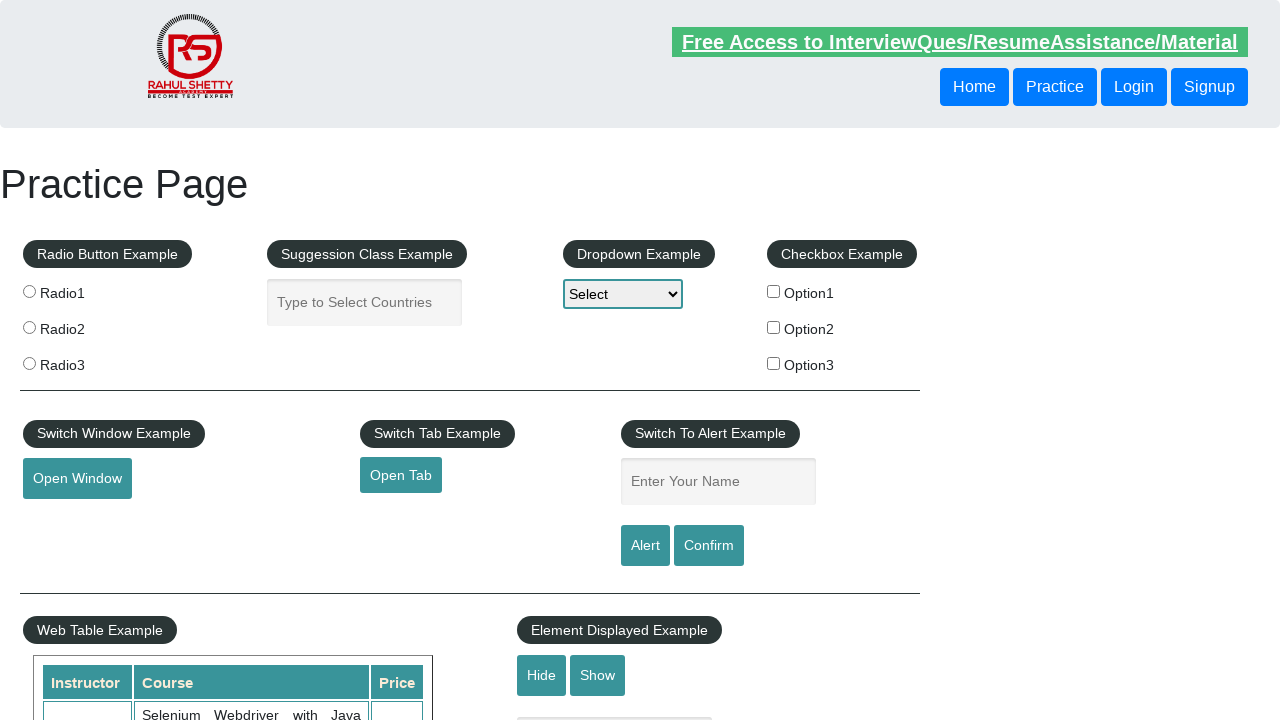

Product table is visible
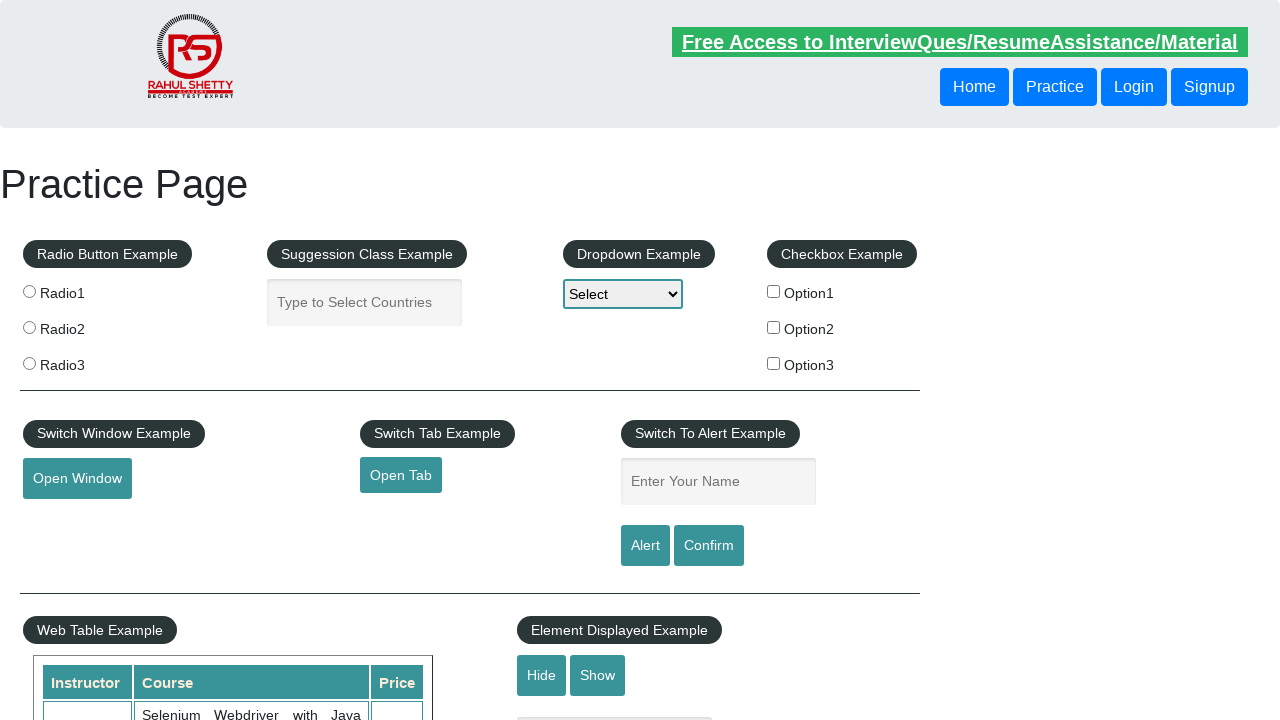

Product table rows are present in tbody
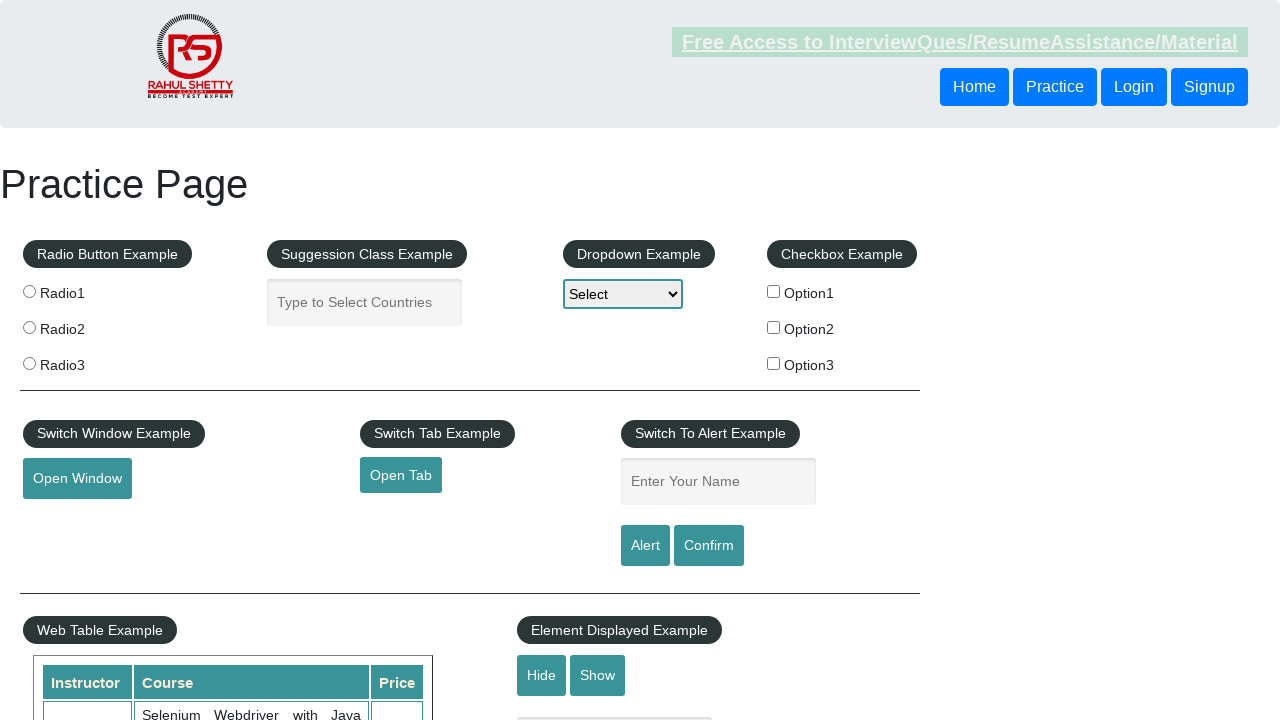

Product table columns are present in row 2
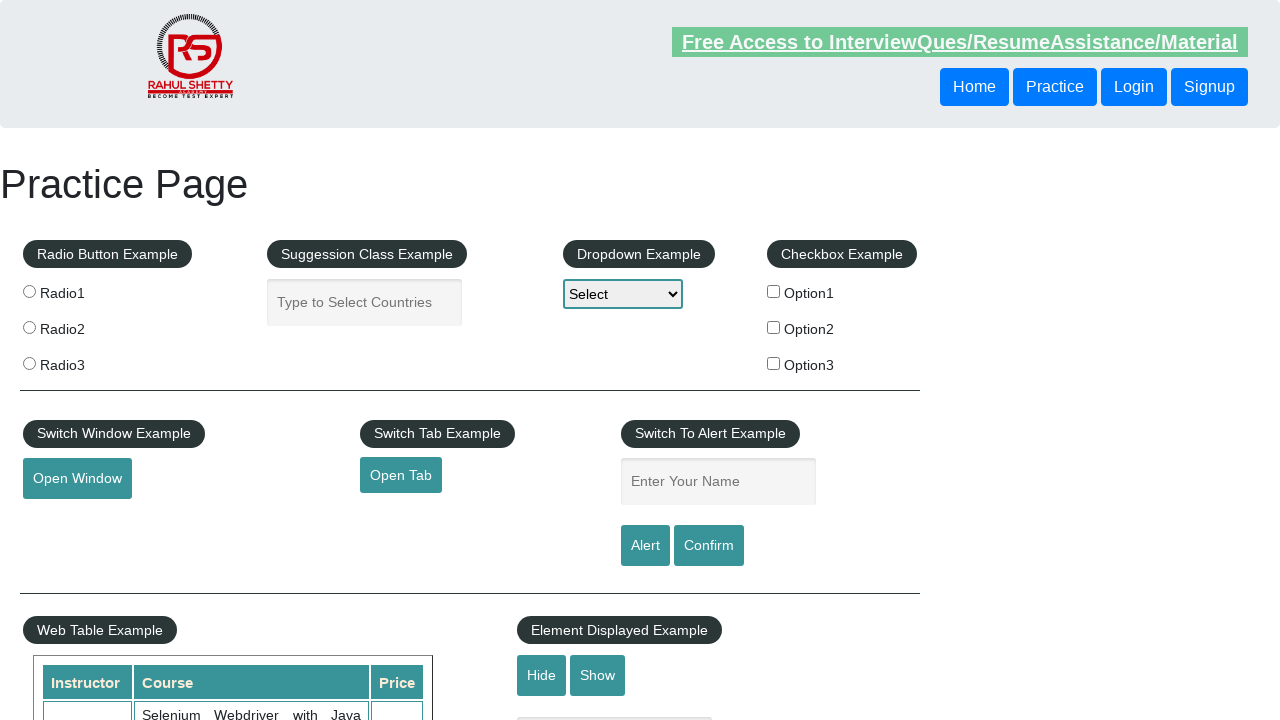

Specific cell data (row 8, column 2) is accessible
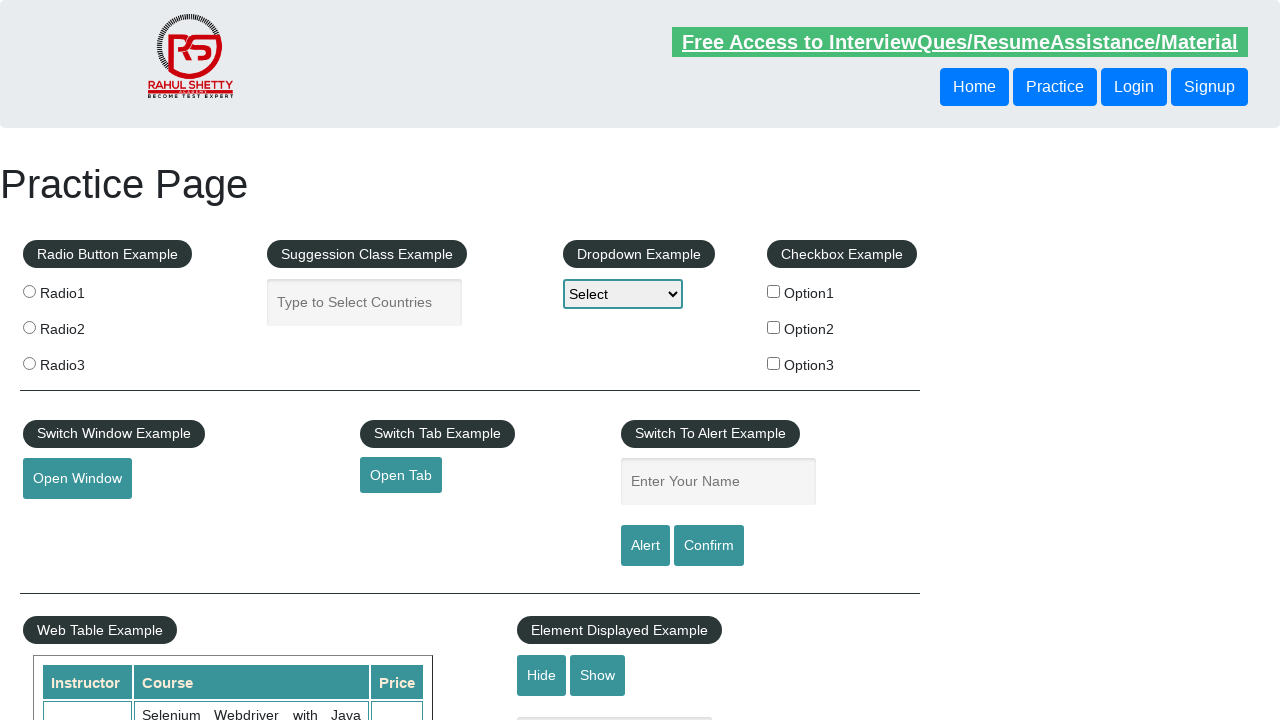

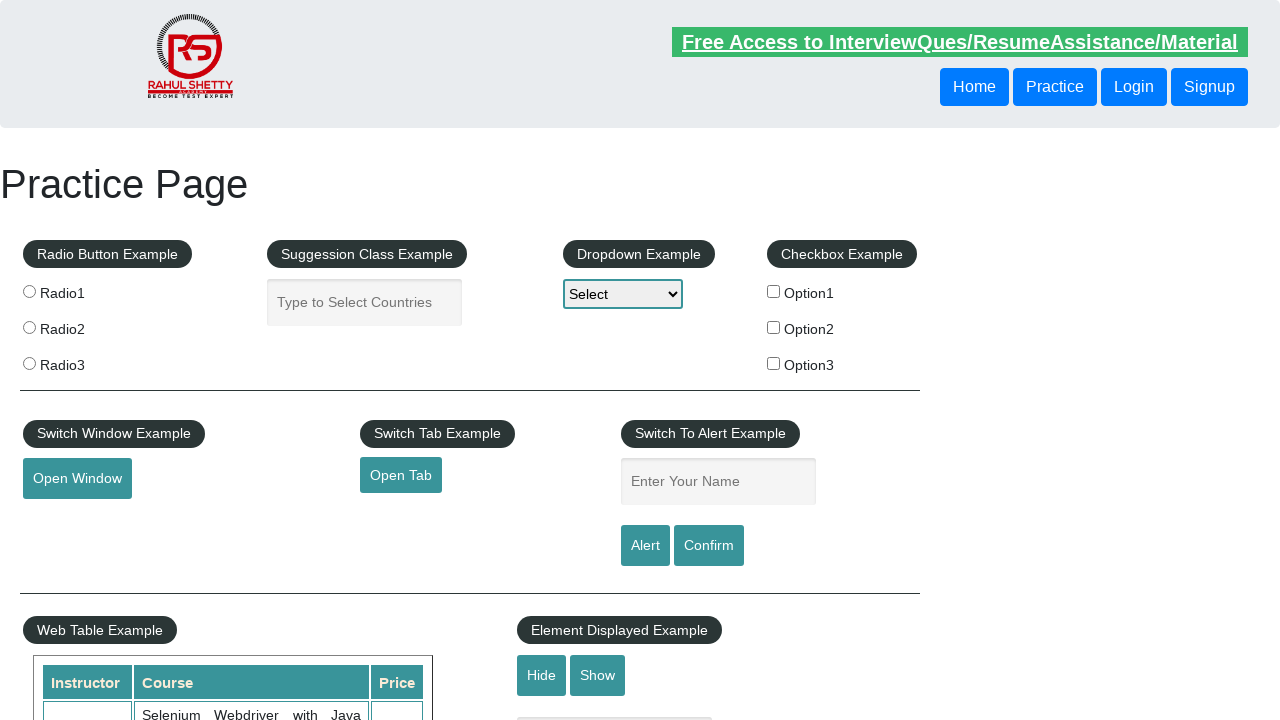